Tests a practice form by filling in name, email, password fields, checking a checkbox, selecting a dropdown option, submitting the form, and verifying success message. Also interacts with a radio button and text area.

Starting URL: https://rahulshettyacademy.com/angularpractice/

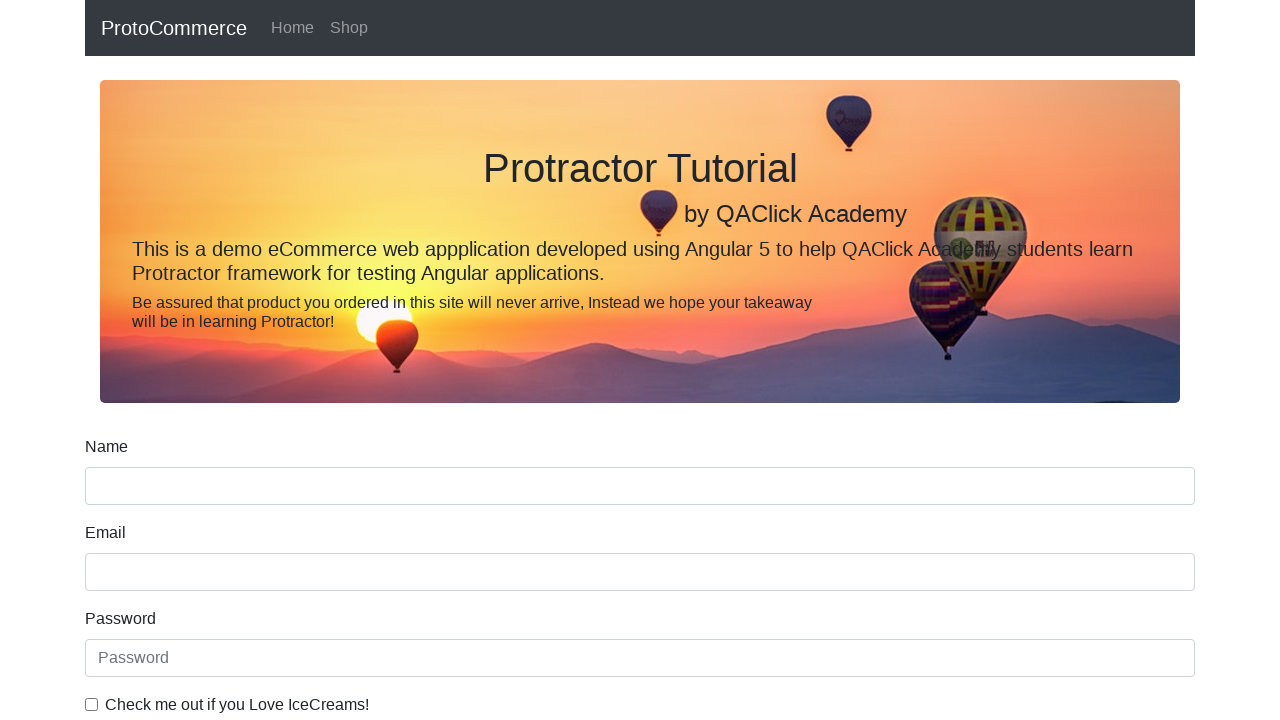

Filled name field with 'shilpa' on input[name='name']
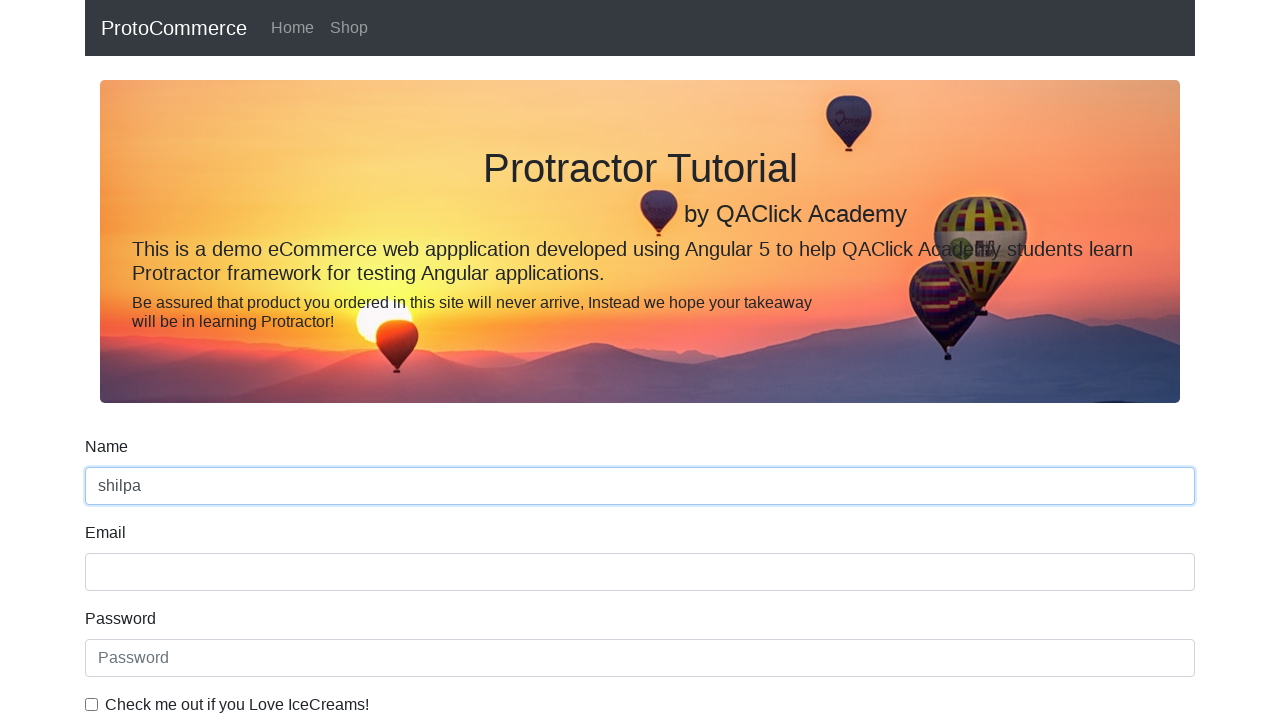

Filled email field with 'shilpakjose90@gmail.com' on input[name='email']
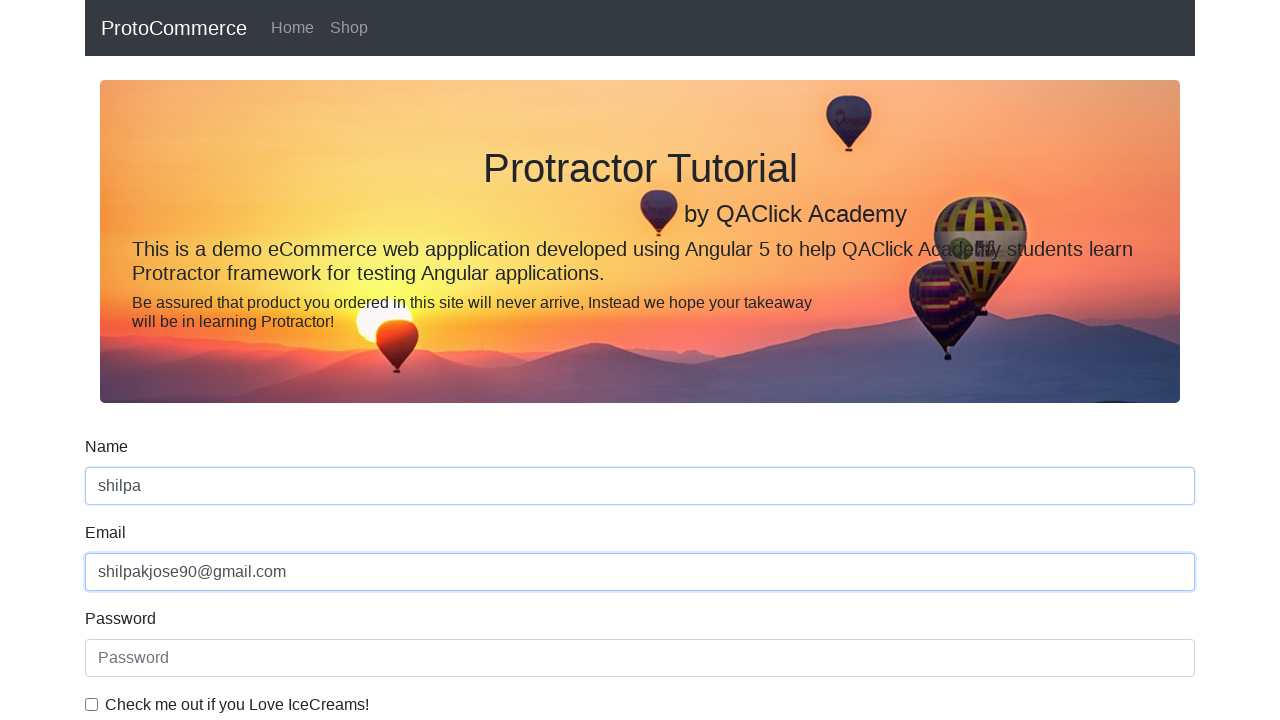

Filled password field with 'abcd' on #exampleInputPassword1
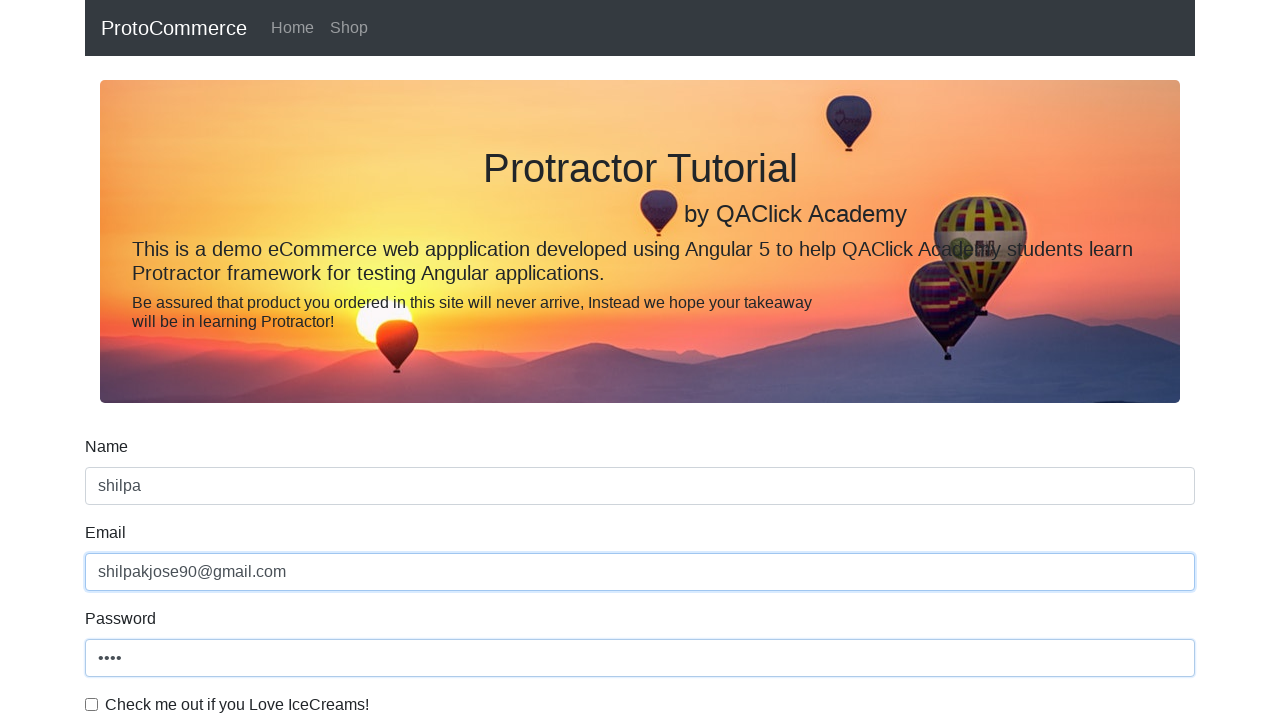

Clicked checkbox to enable agreement at (92, 704) on #exampleCheck1
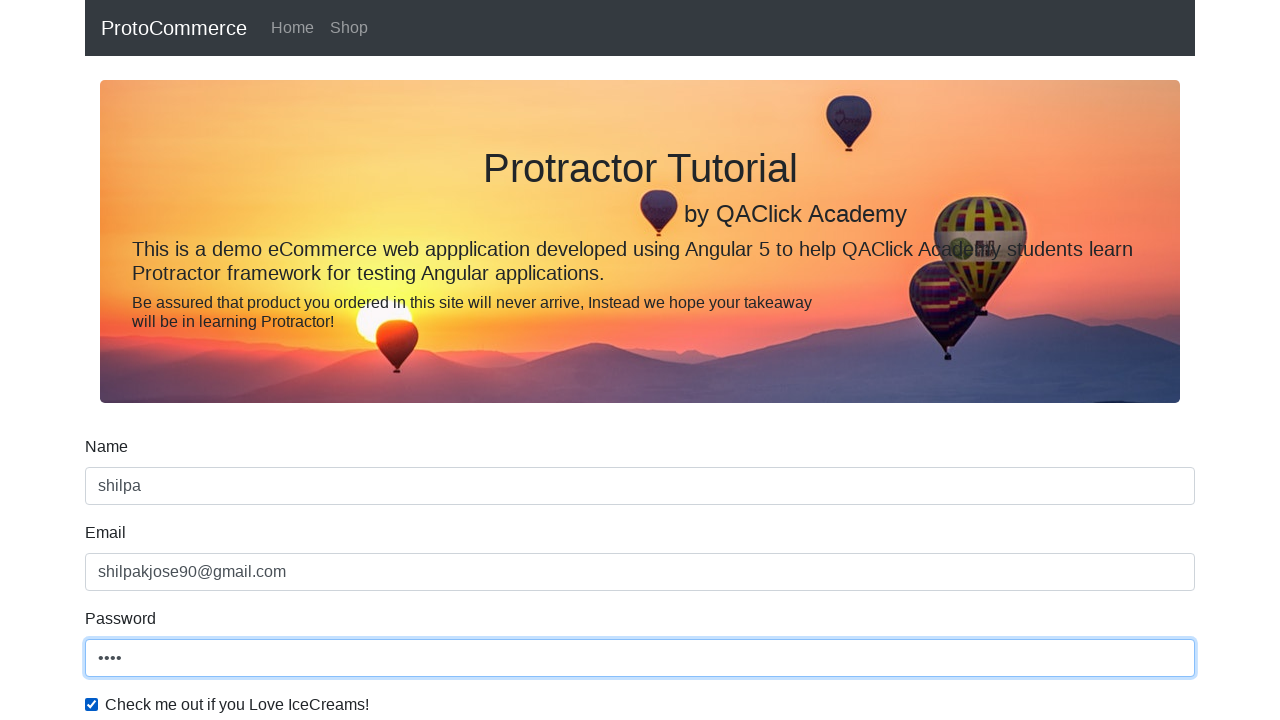

Selected dropdown option at index 1 on #exampleFormControlSelect1
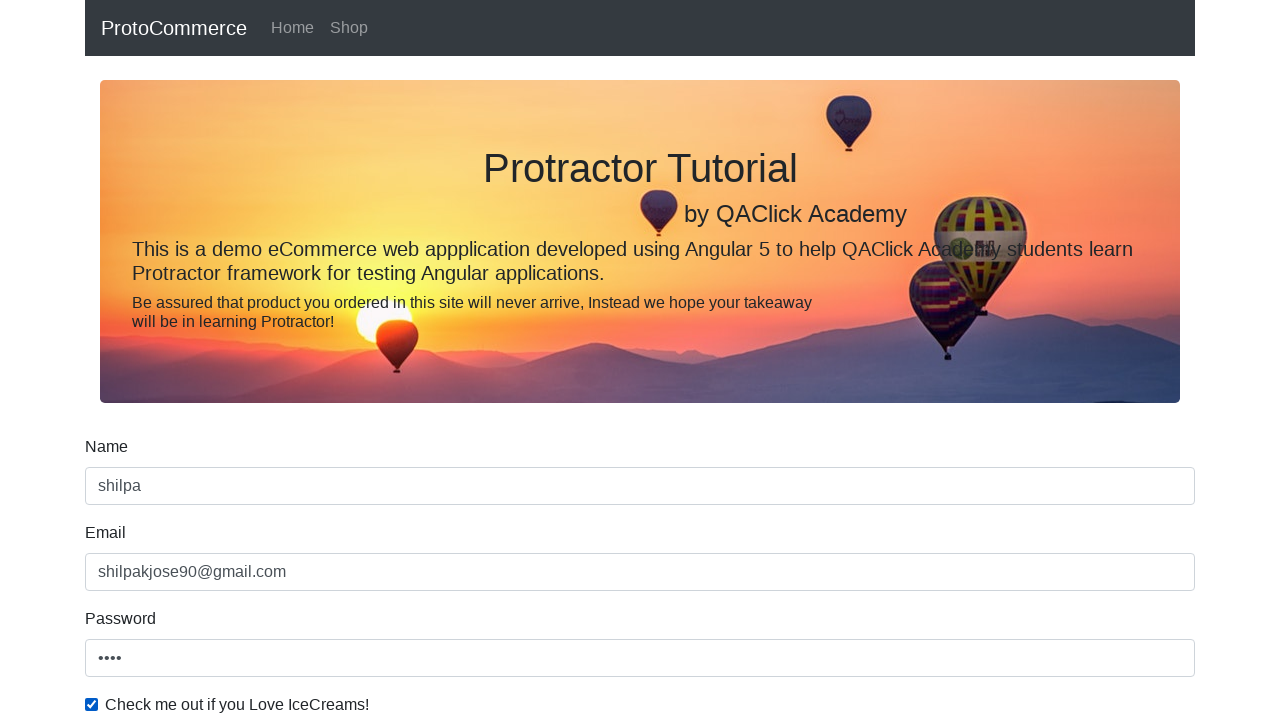

Clicked radio button to select option 2 at (326, 360) on #inlineRadio2
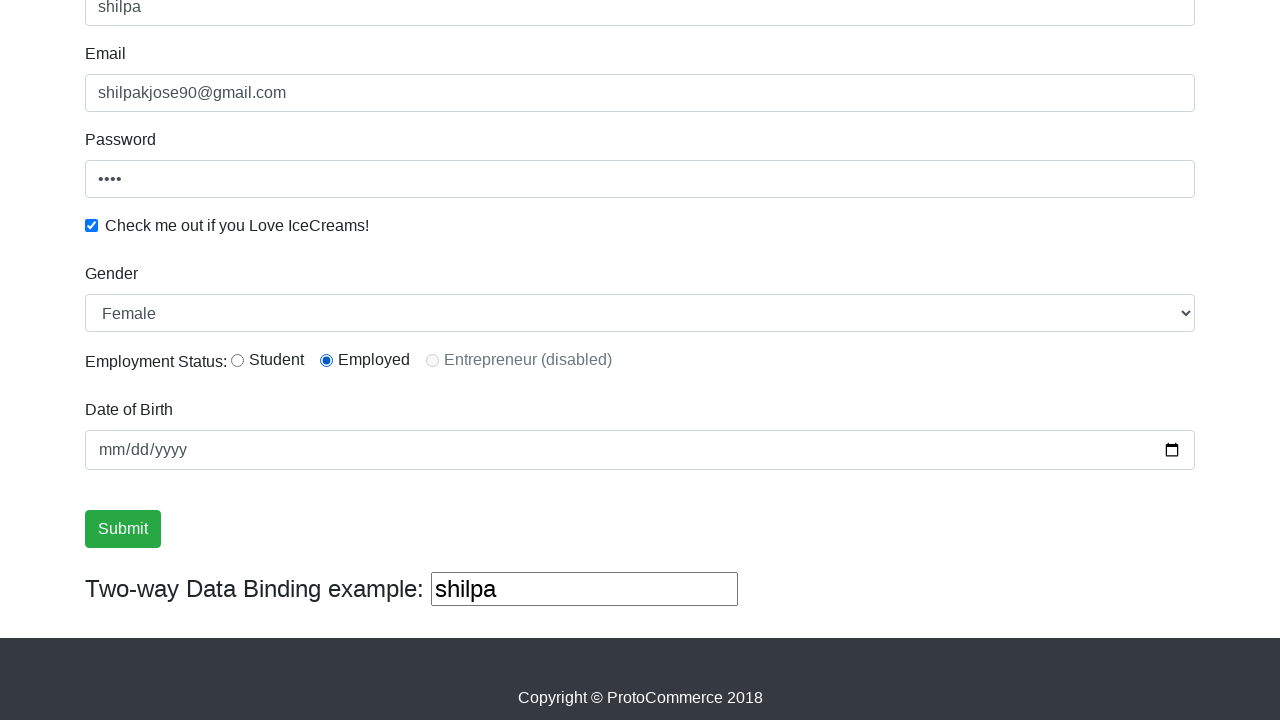

Filled text area with 'hello' on .ng-pristine
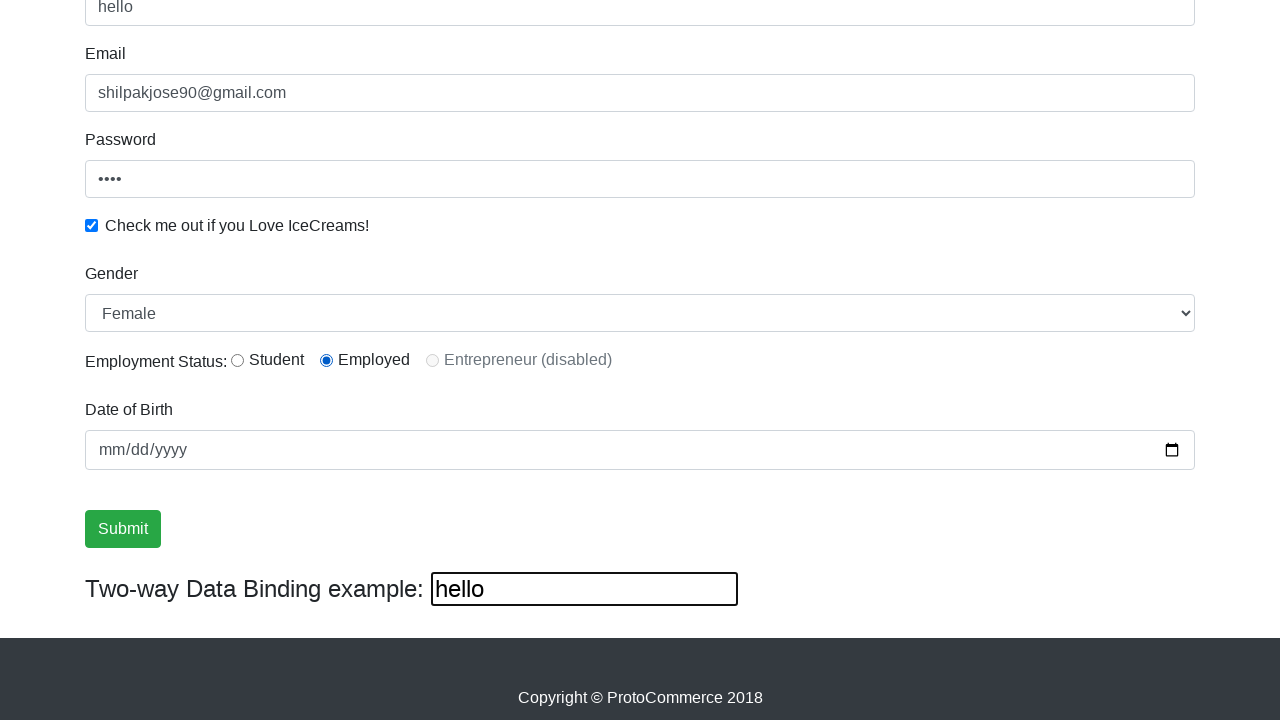

Clicked submit button to submit the form at (123, 529) on input[type='submit']
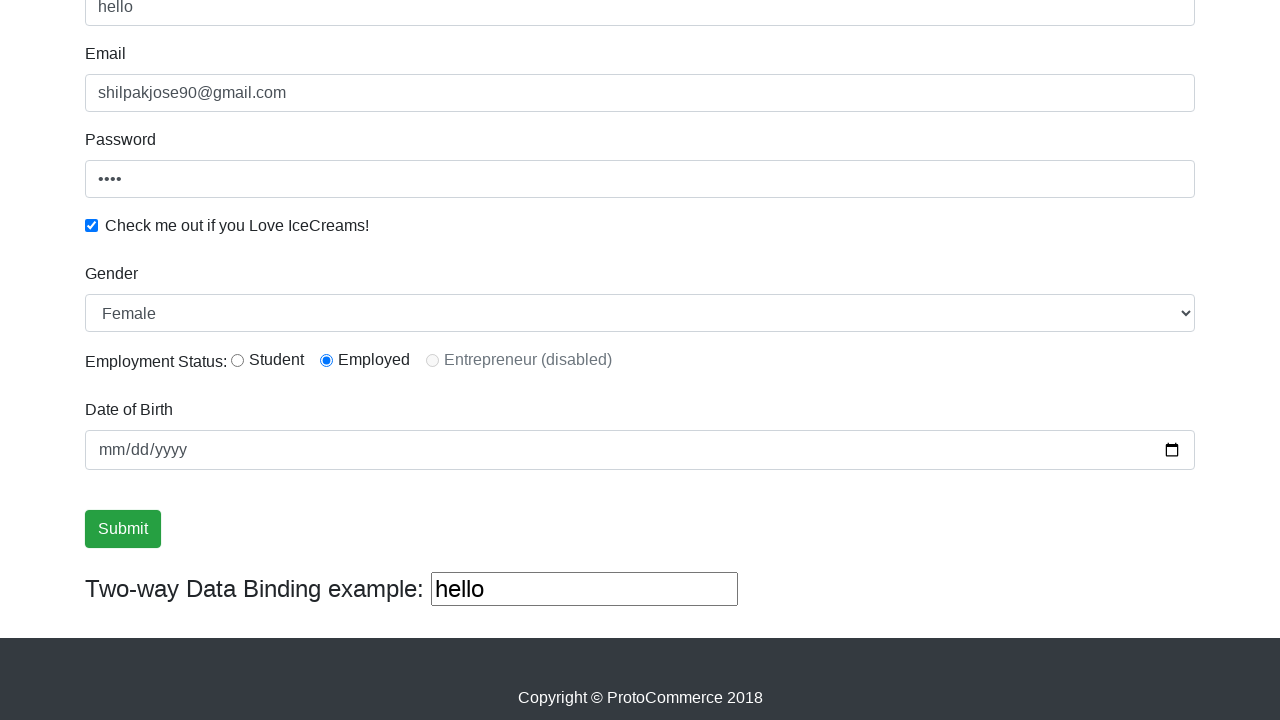

Success message appeared and loaded
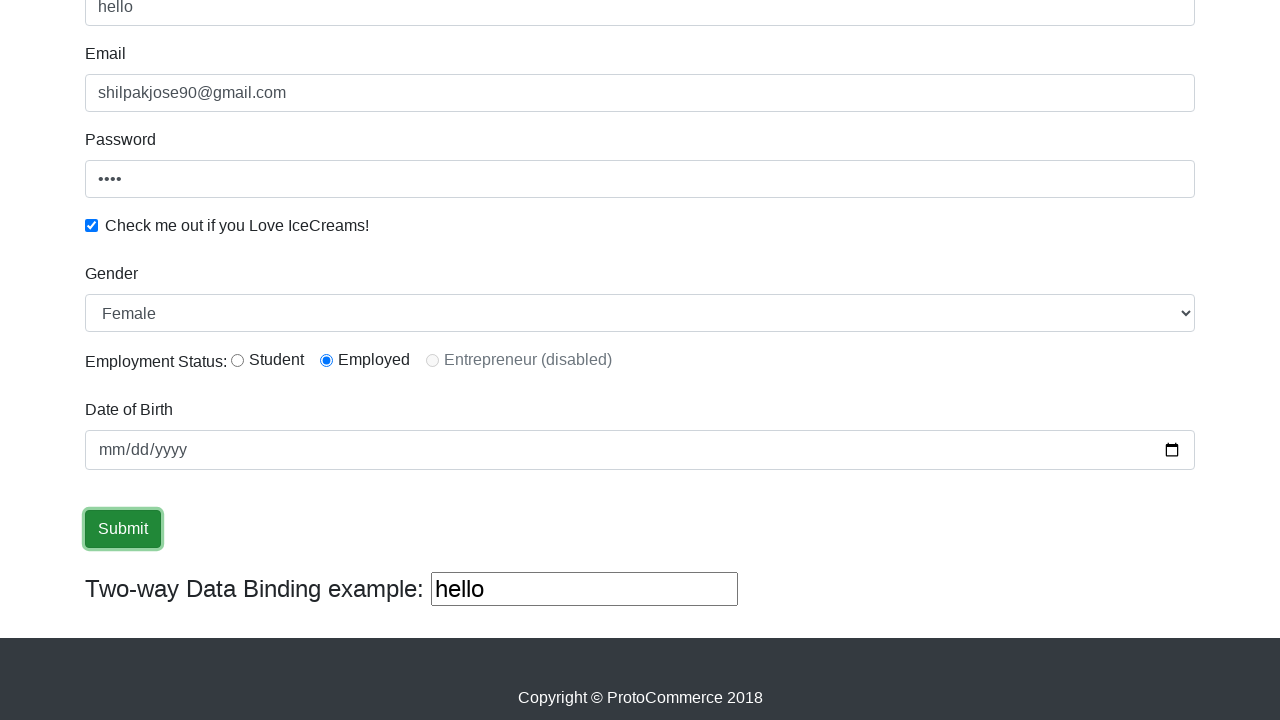

Verified 'Success' text is present in success message
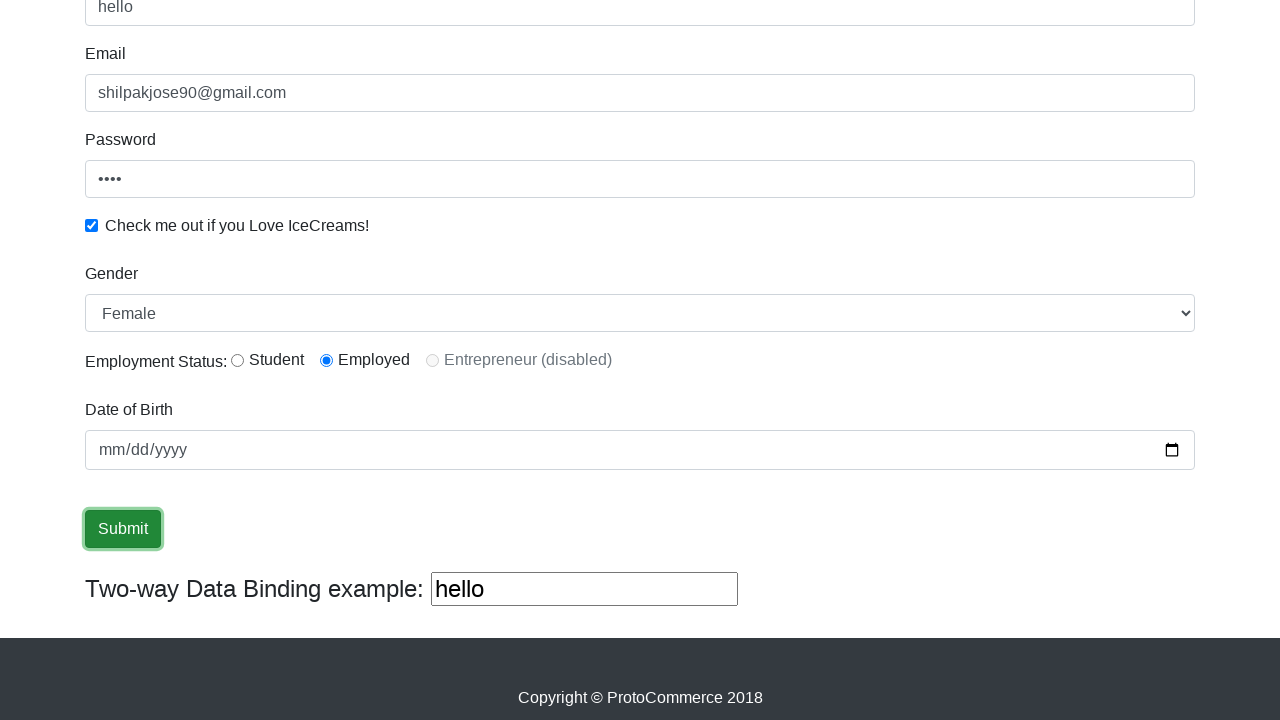

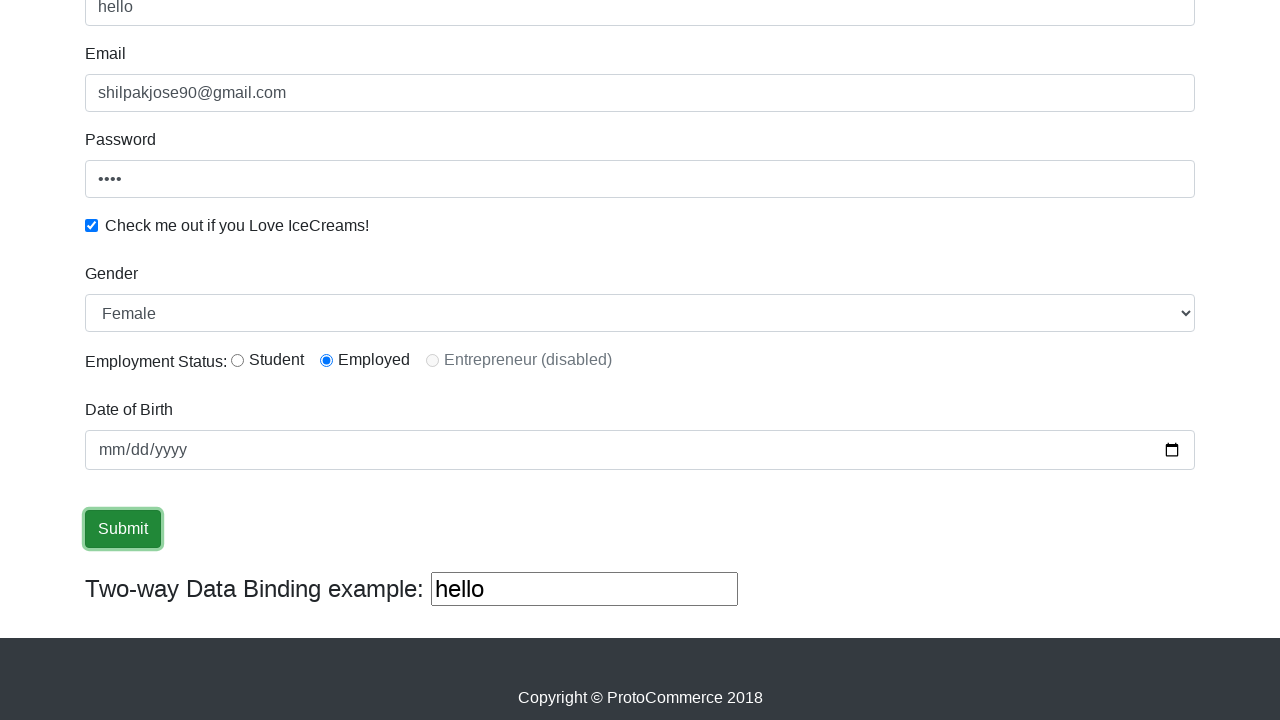